Tests advanced mouse interactions on a demo page by performing a right-click (context click) on one button and a double-click on another button to verify these interactions work correctly.

Starting URL: https://demoqa.com/buttons

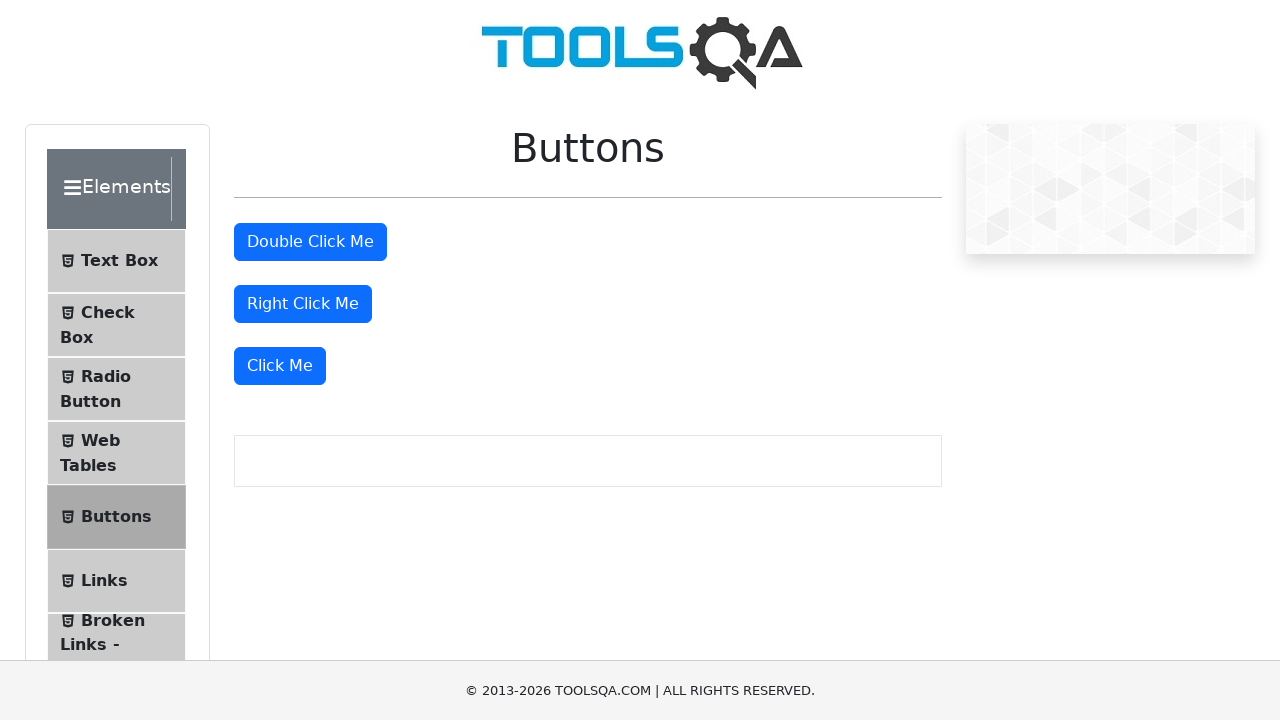

Located the double-click button
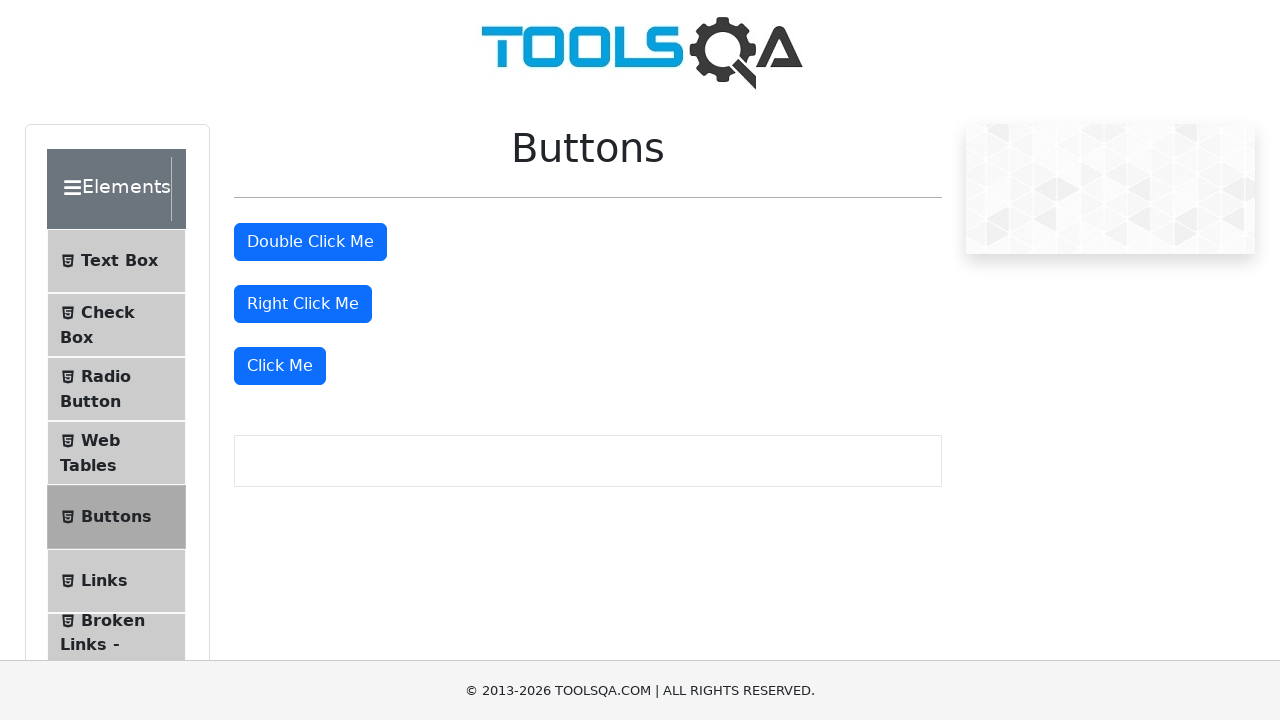

Located the right-click button
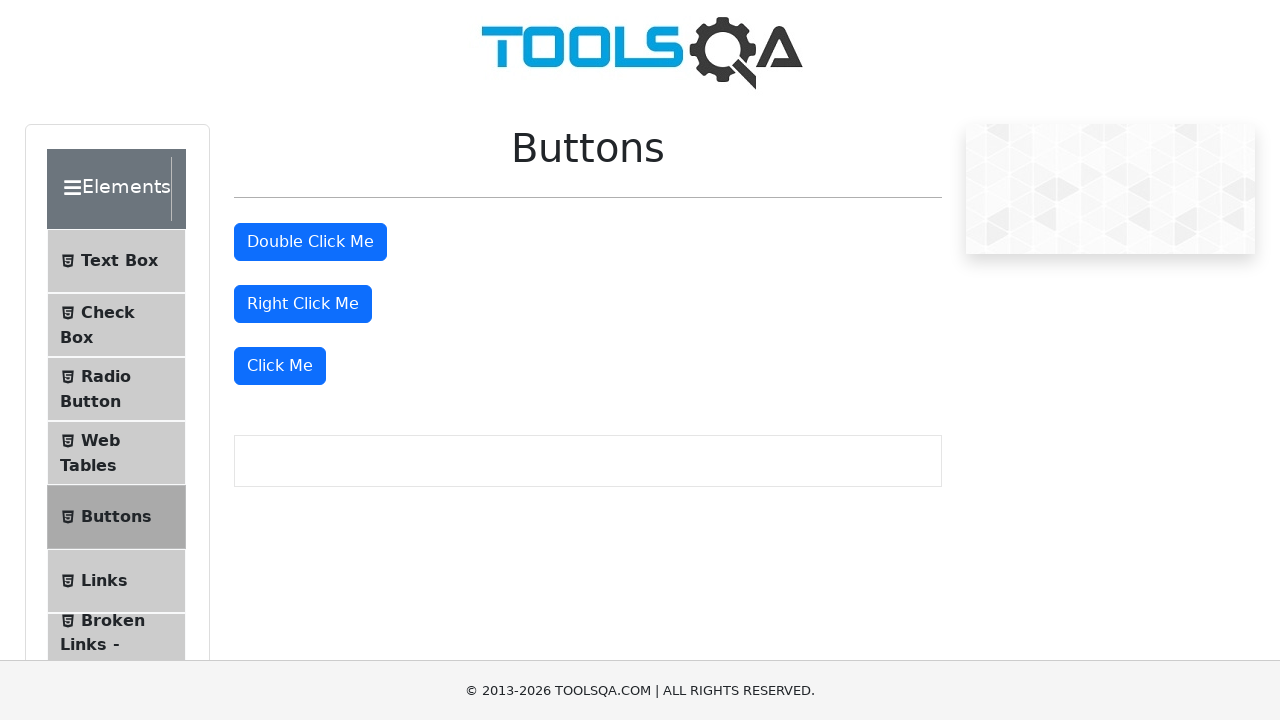

Performed right-click (context click) on the right-click button at (303, 304) on xpath=//button[contains(text(), 'Right')]
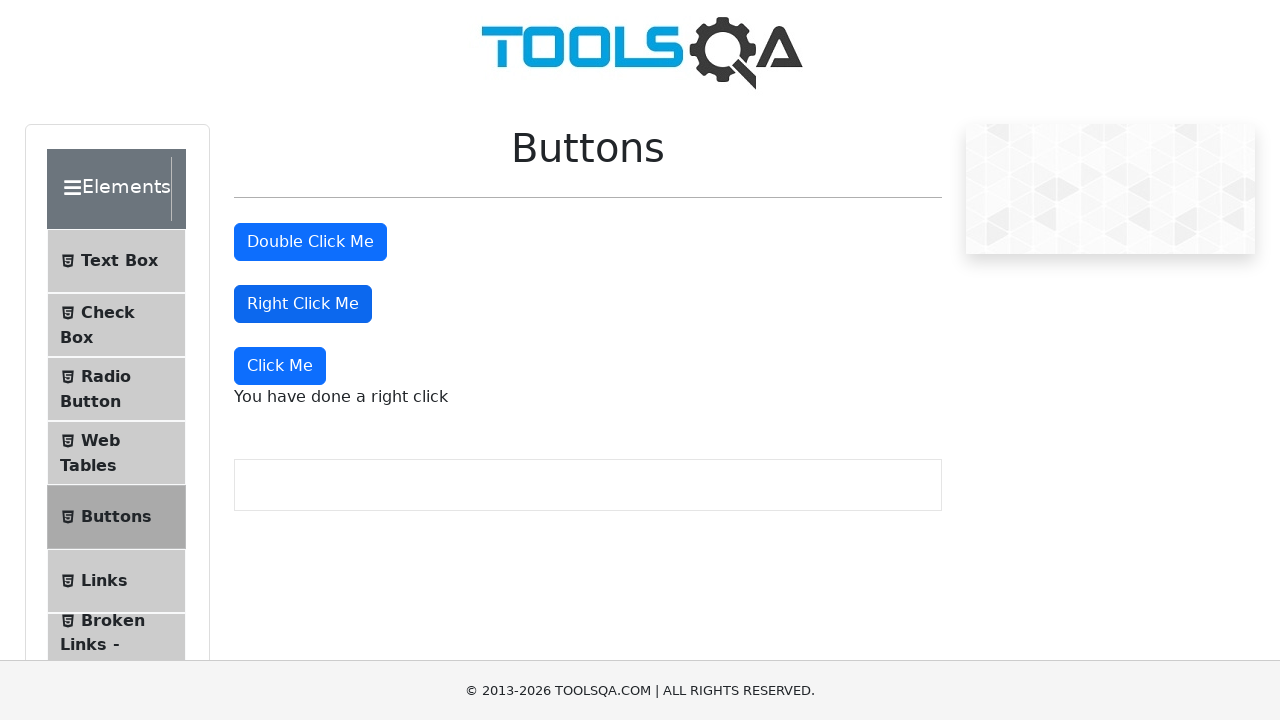

Performed double-click on the double-click button at (310, 242) on xpath=//button[contains(text(), 'Double')]
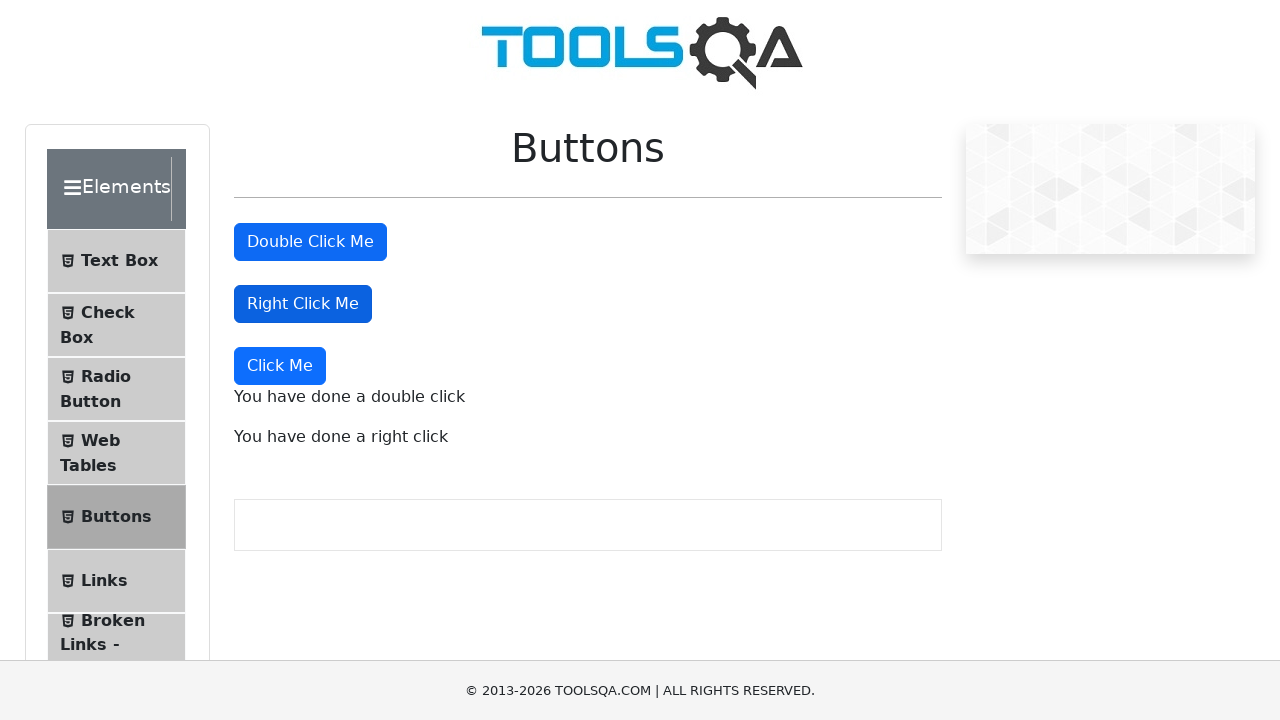

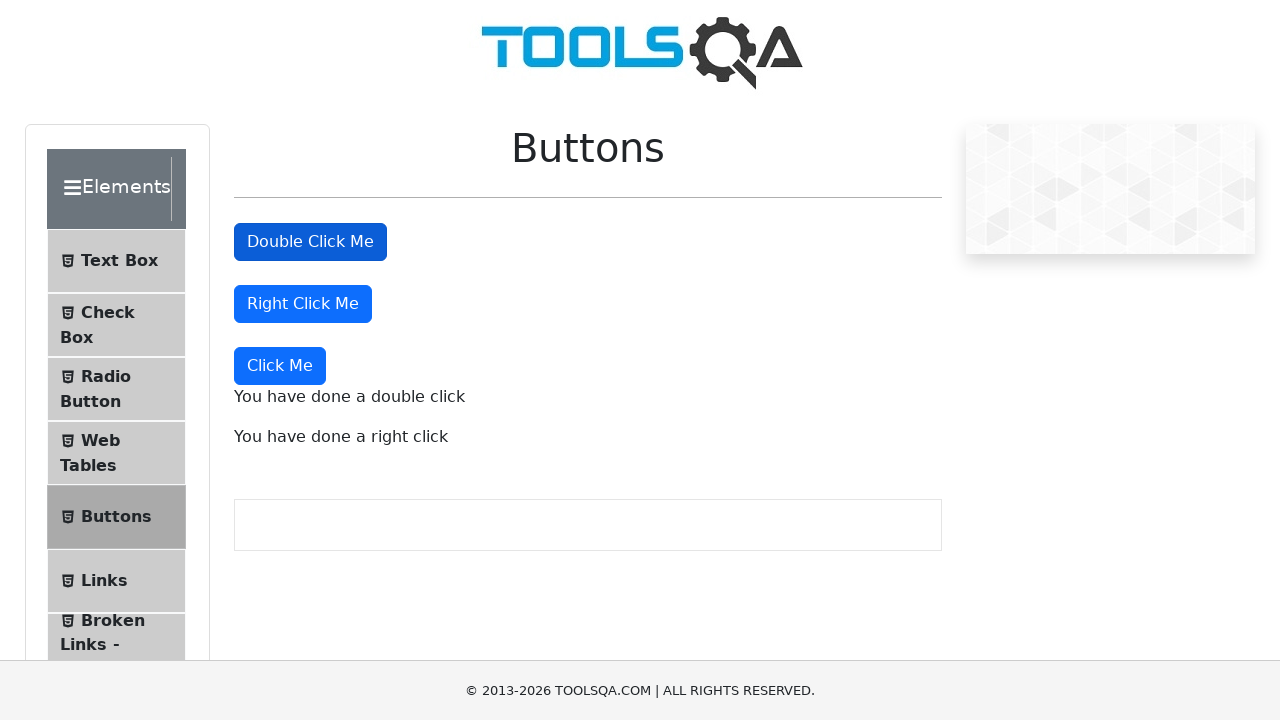